Tests browser tab management by opening a new tab and switching between the parent and child windows/tabs

Starting URL: https://rahulshettyacademy.com/angularpractice/

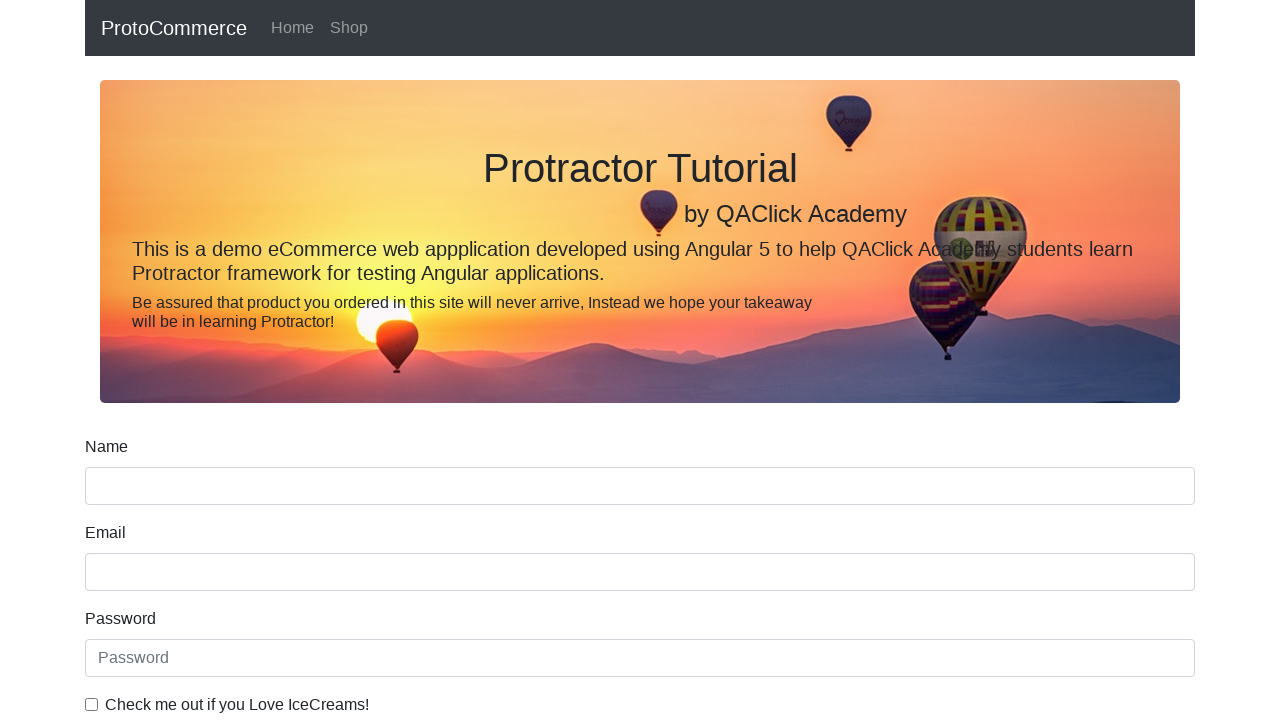

Opened a new browser tab
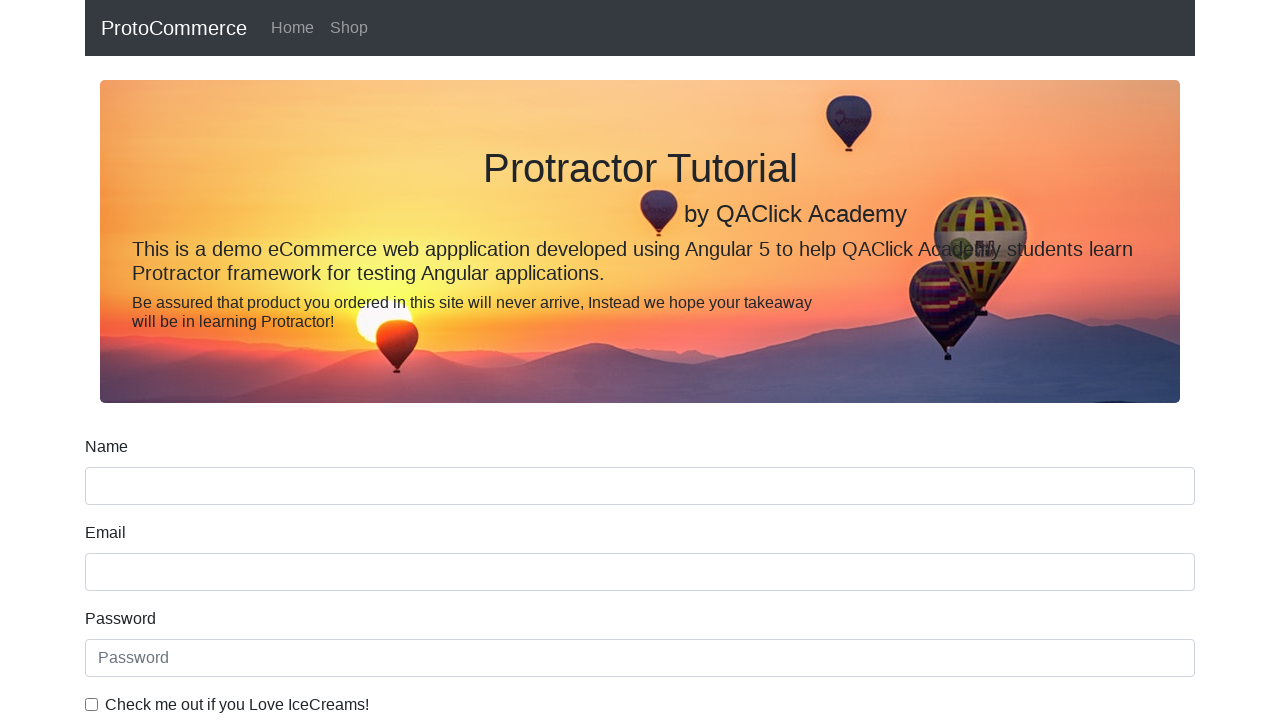

Navigated new tab to https://rahulshettyacademy.com/
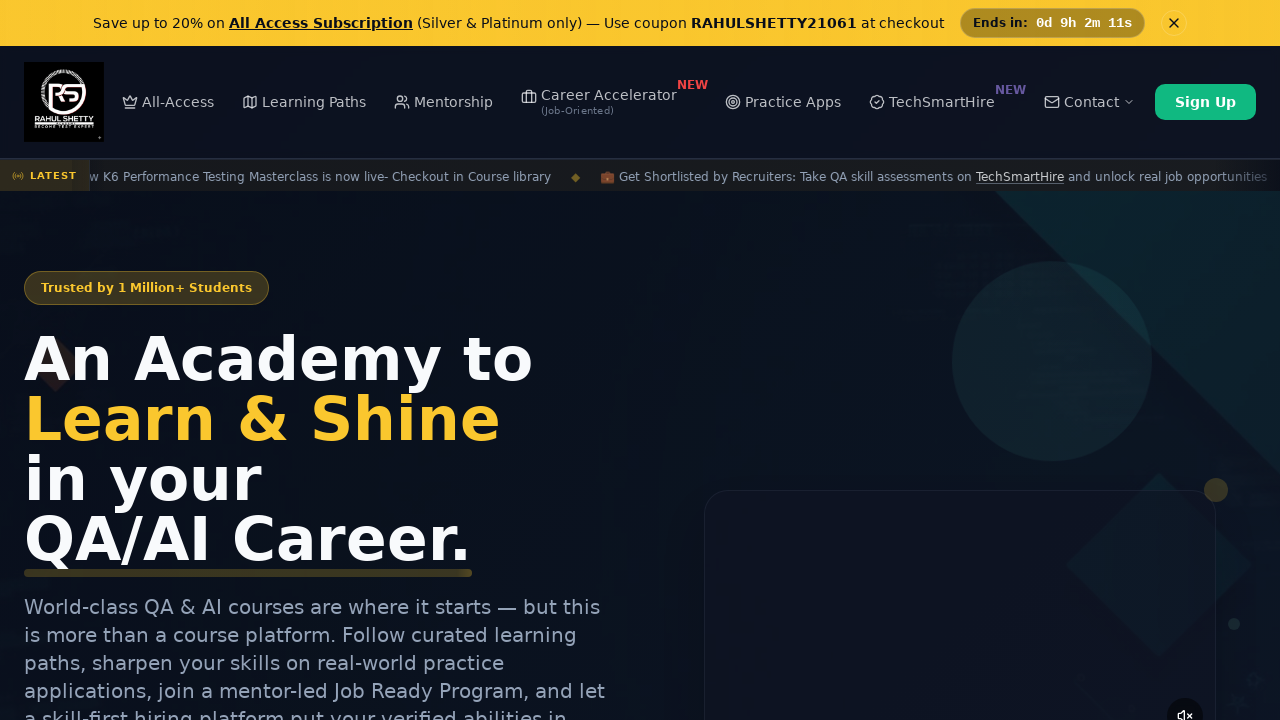

Retrieved all pages in the browser context
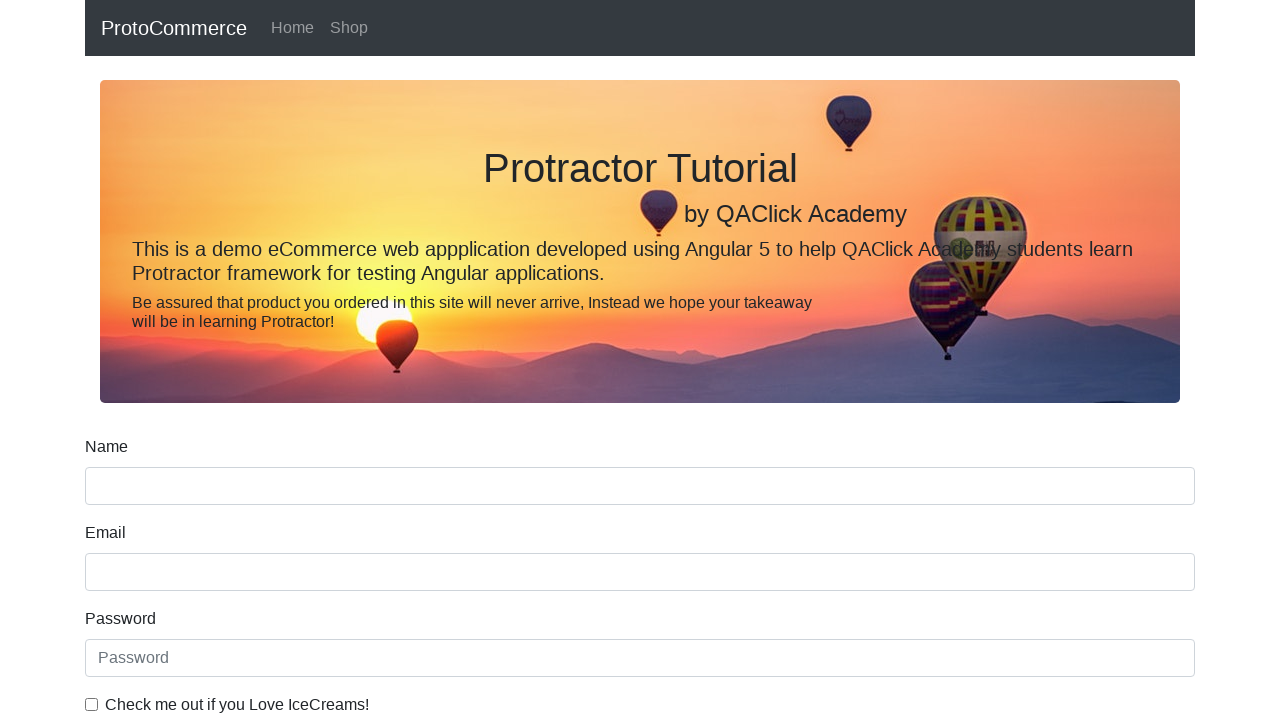

Switched to parent window/tab
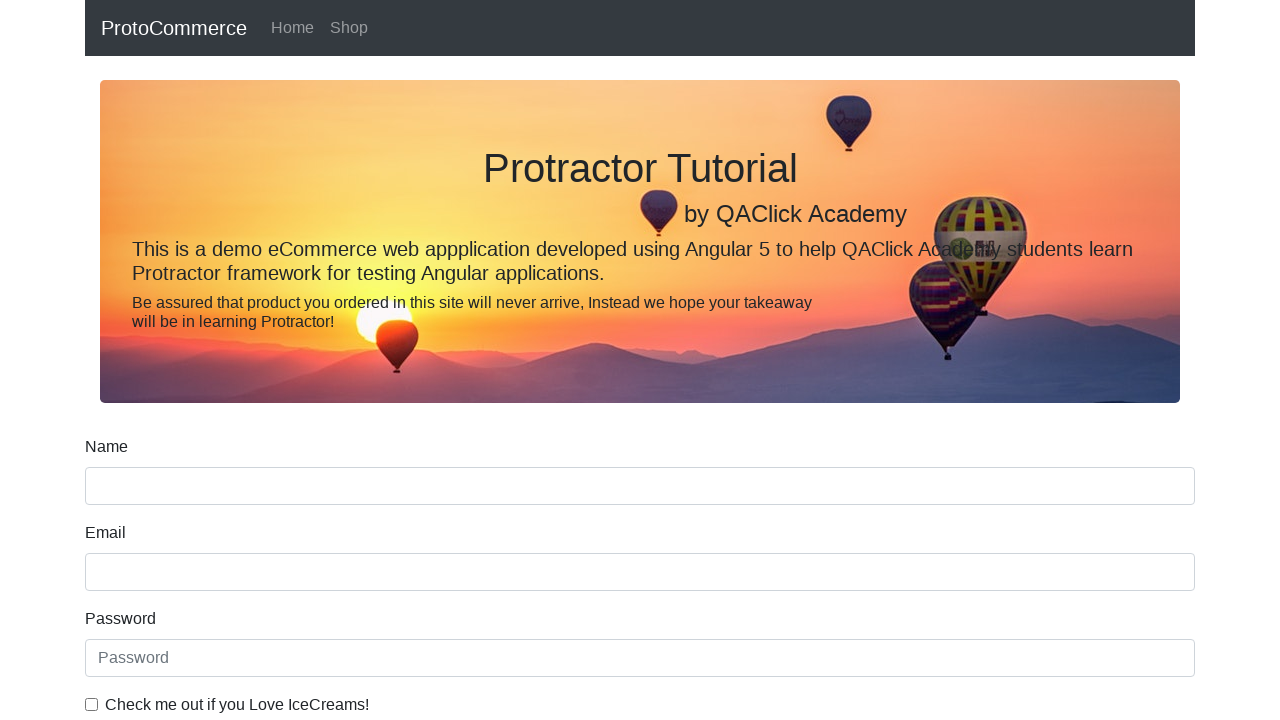

Verified parent page loaded by waiting for name input field
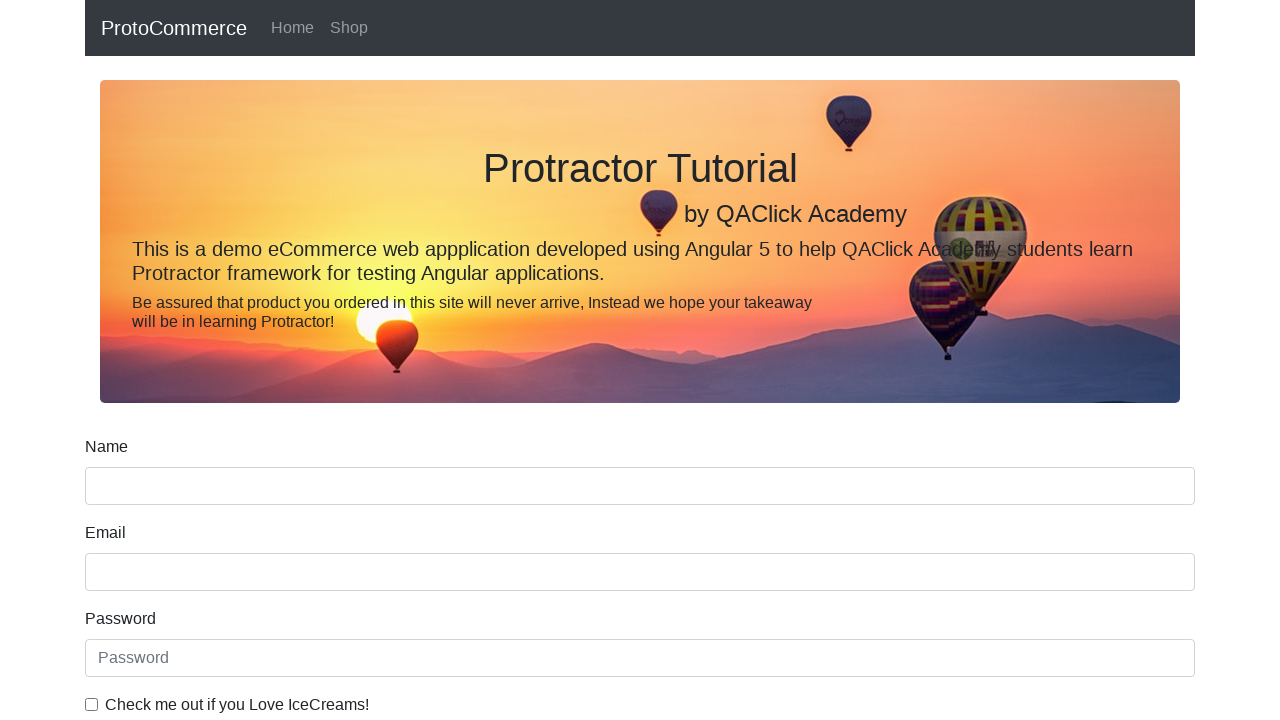

Switched to child window/tab
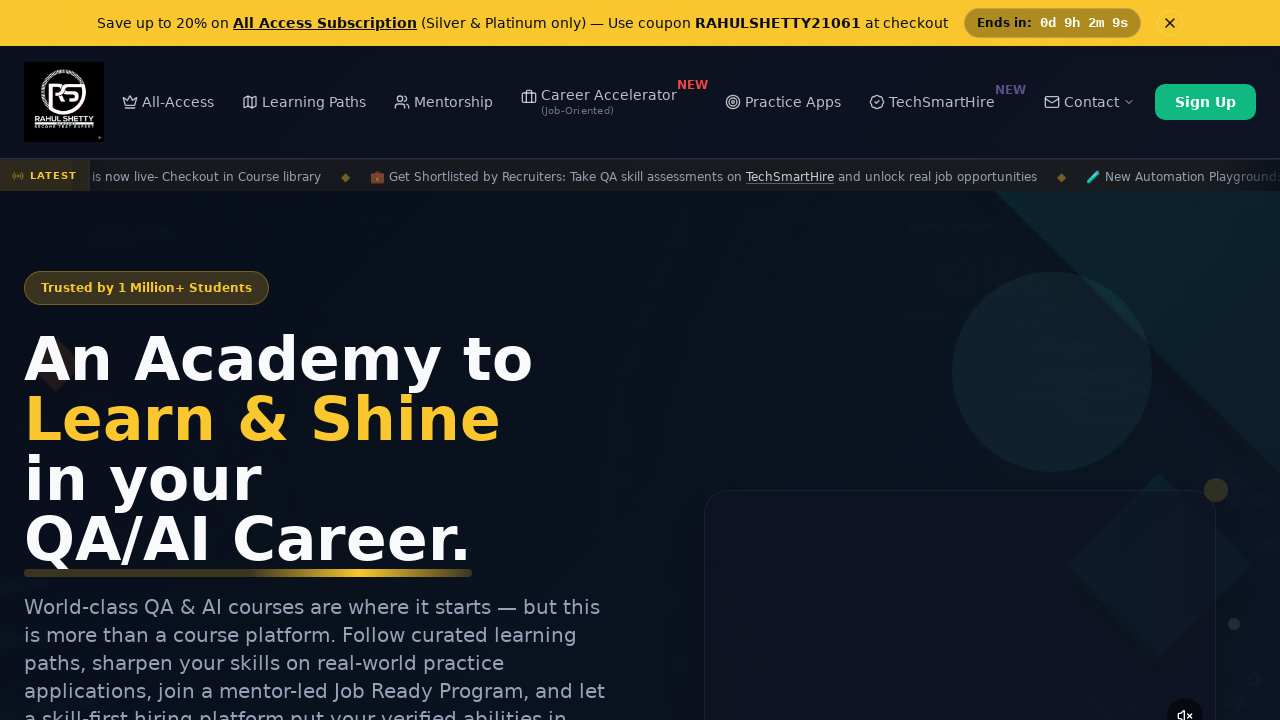

Closed the child tab
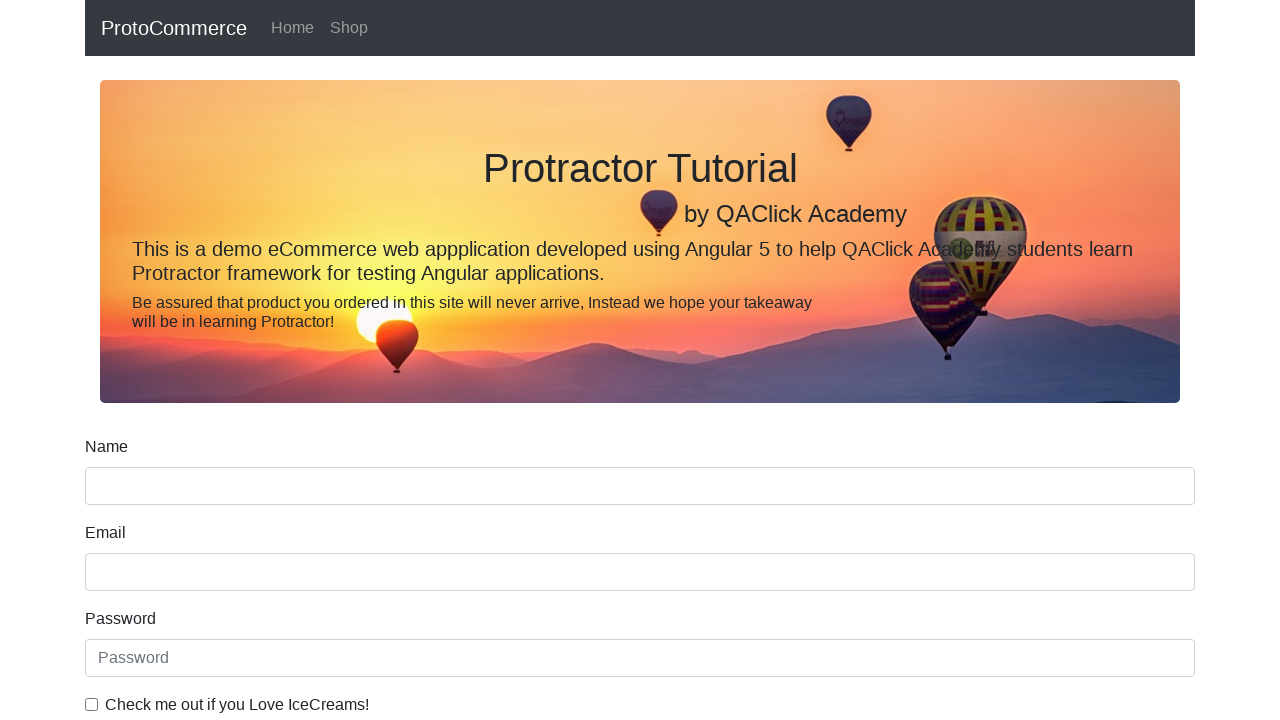

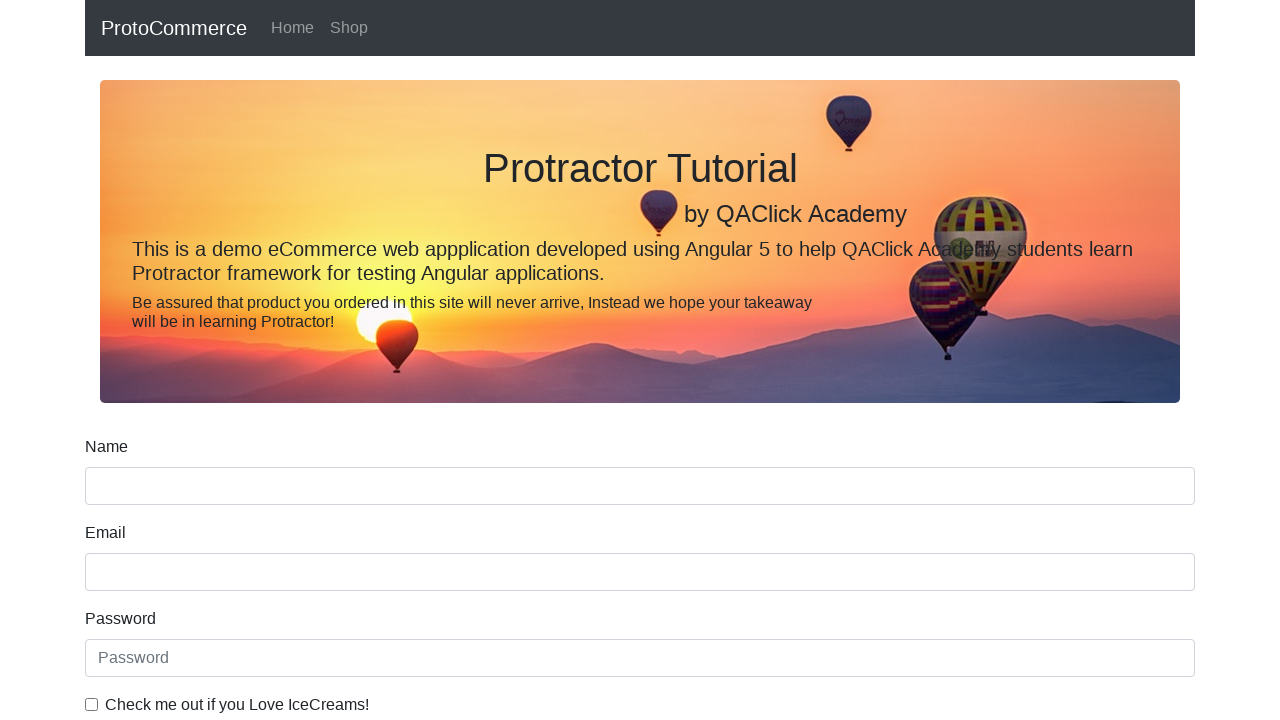